Tests checkbox functionality by verifying default states of two checkboxes, clicking to toggle them, and verifying their new states after clicking.

Starting URL: http://practice.cydeo.com/checkboxes

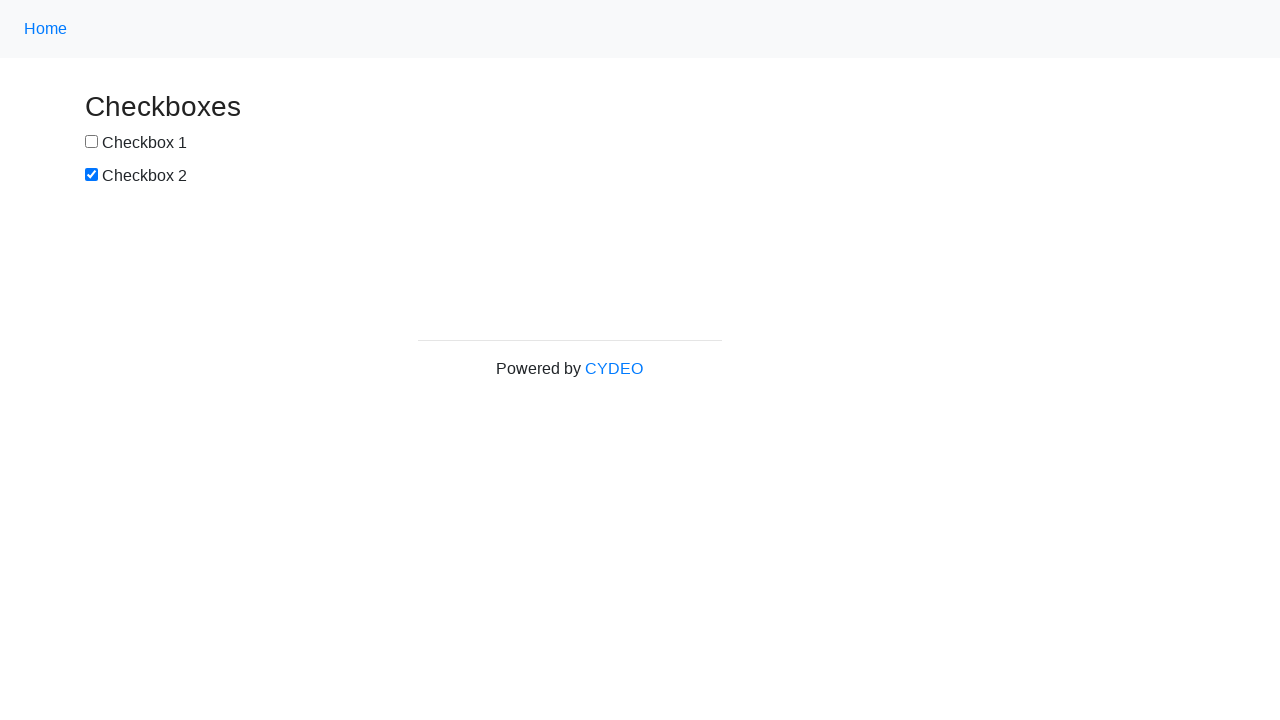

Located checkbox 1 element
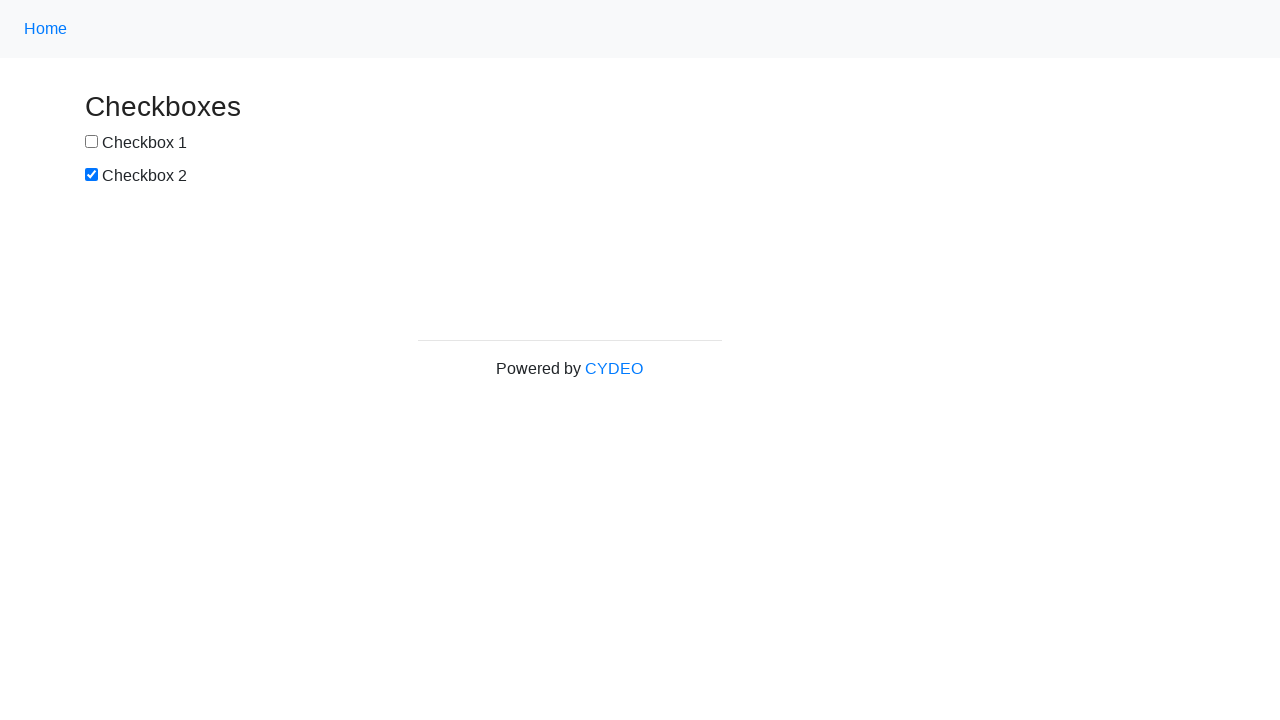

Located checkbox 2 element
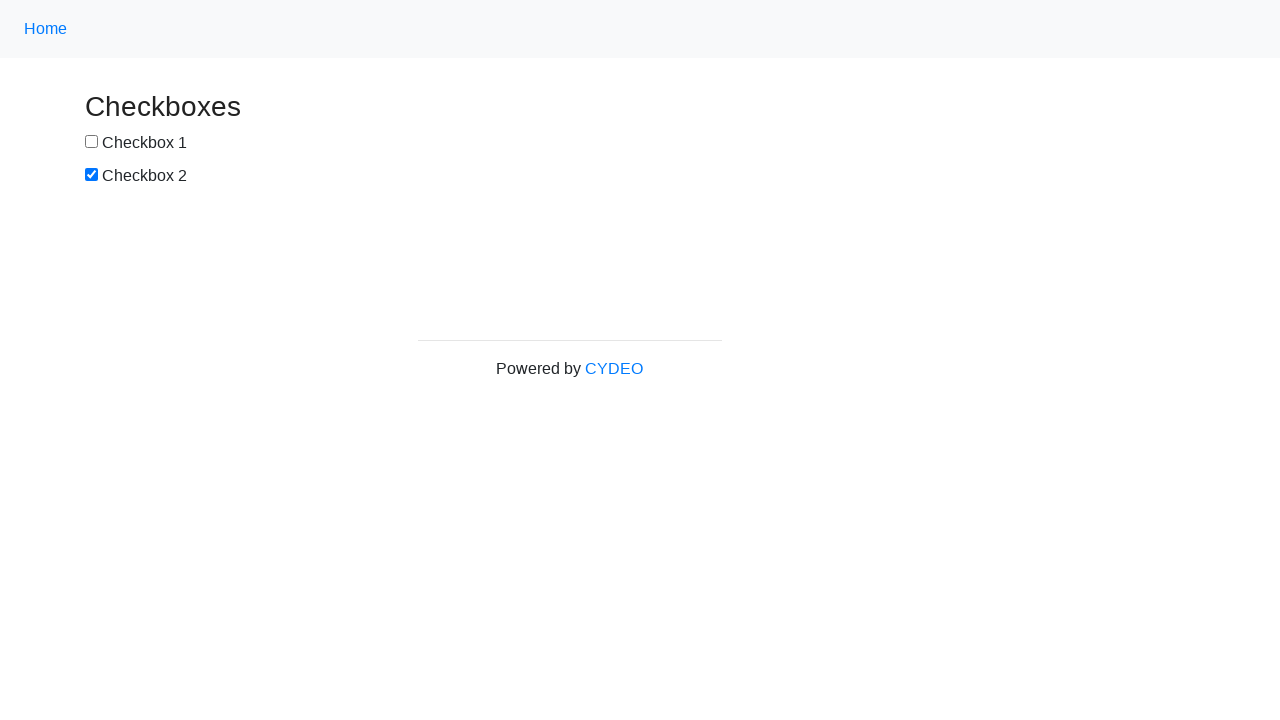

Verified checkbox 1 is NOT selected by default
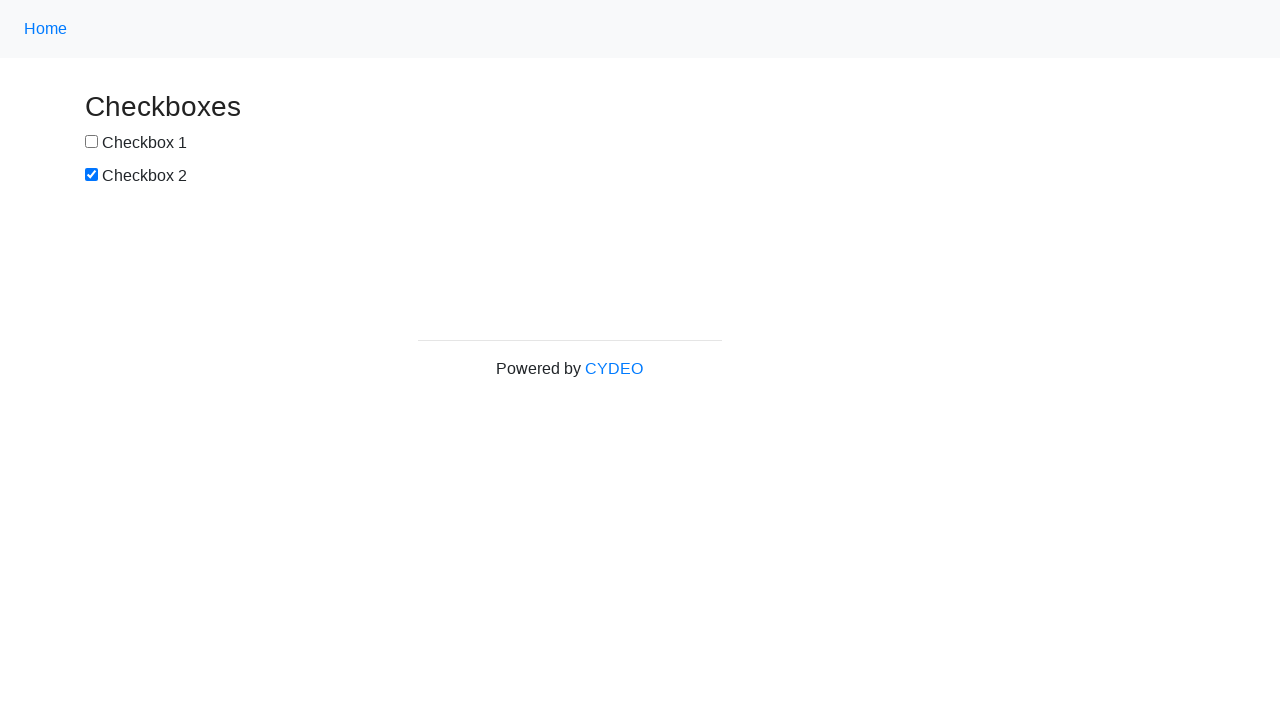

Verified checkbox 2 IS selected by default
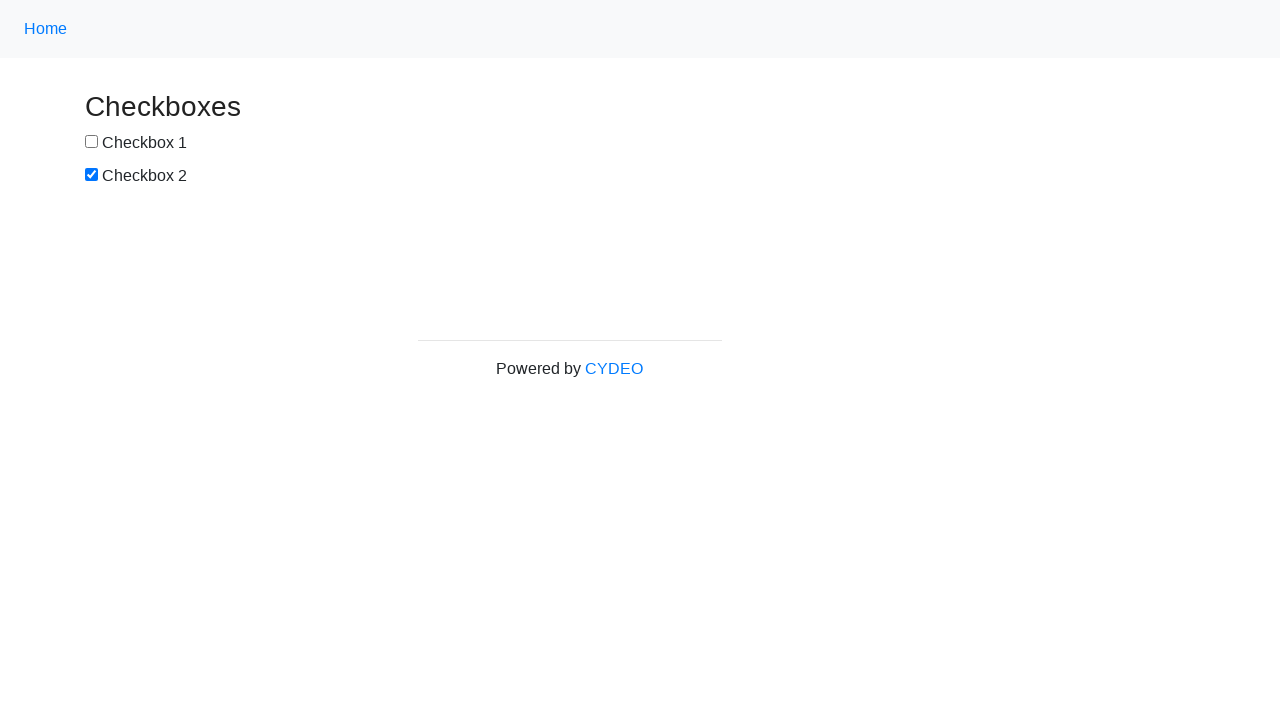

Clicked checkbox 1 to select it at (92, 142) on input[name='checkbox1']
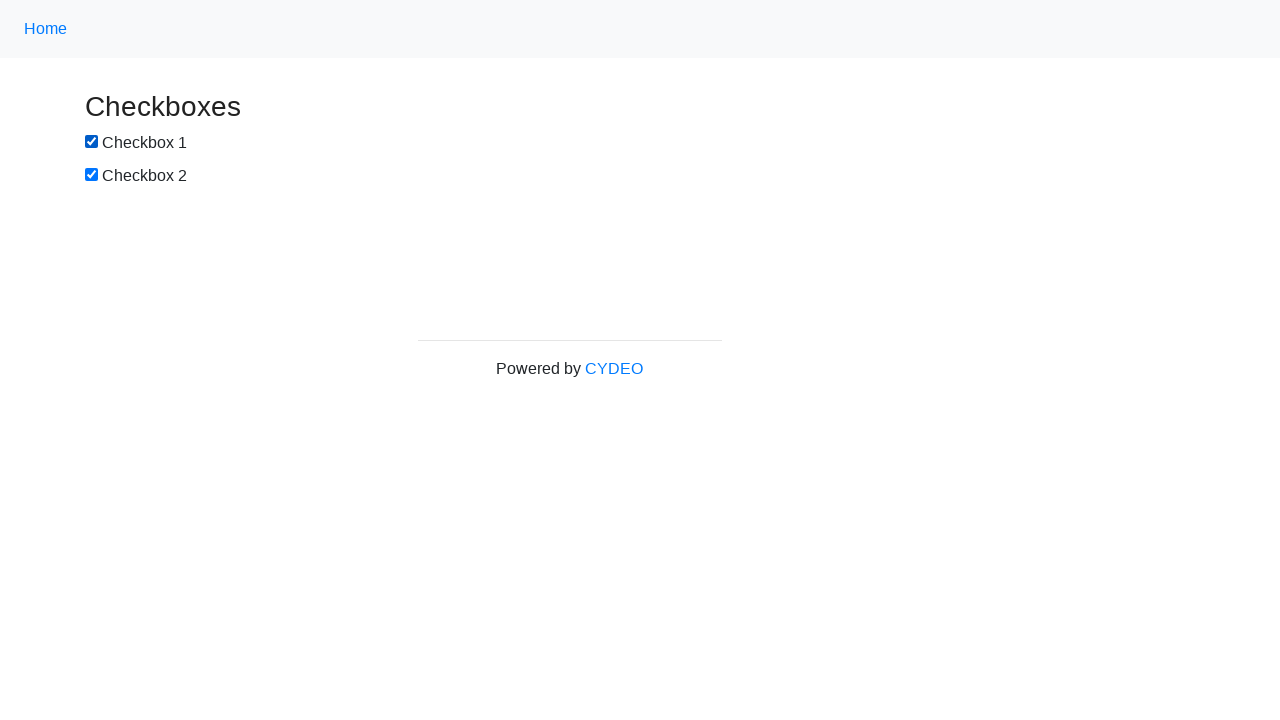

Clicked checkbox 2 to deselect it at (92, 175) on input[name='checkbox2']
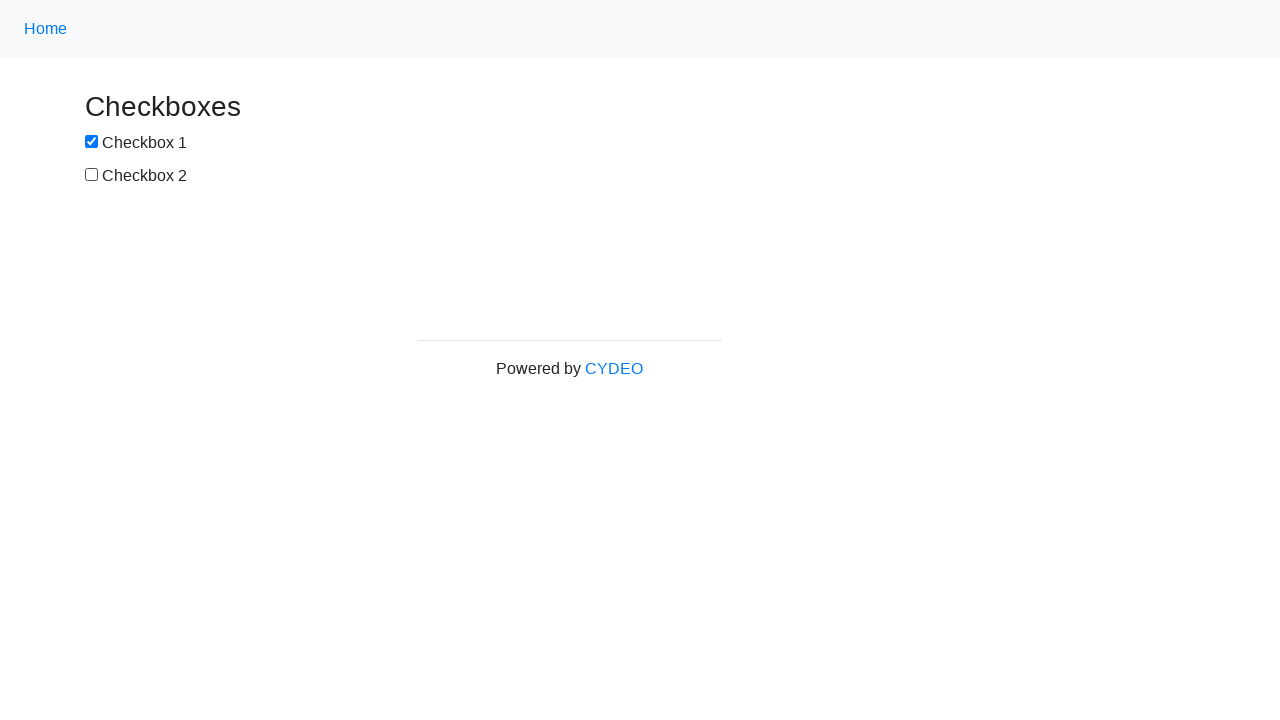

Verified checkbox 1 is now selected after clicking
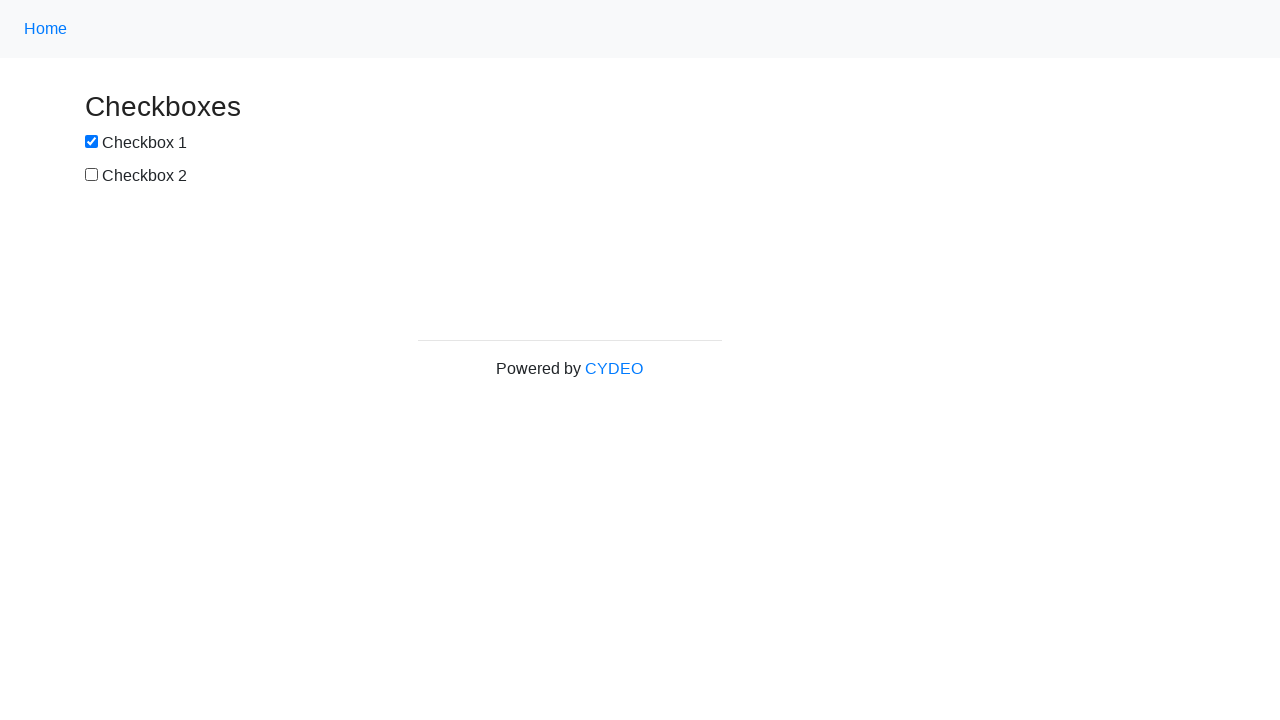

Verified checkbox 2 is now NOT selected after clicking
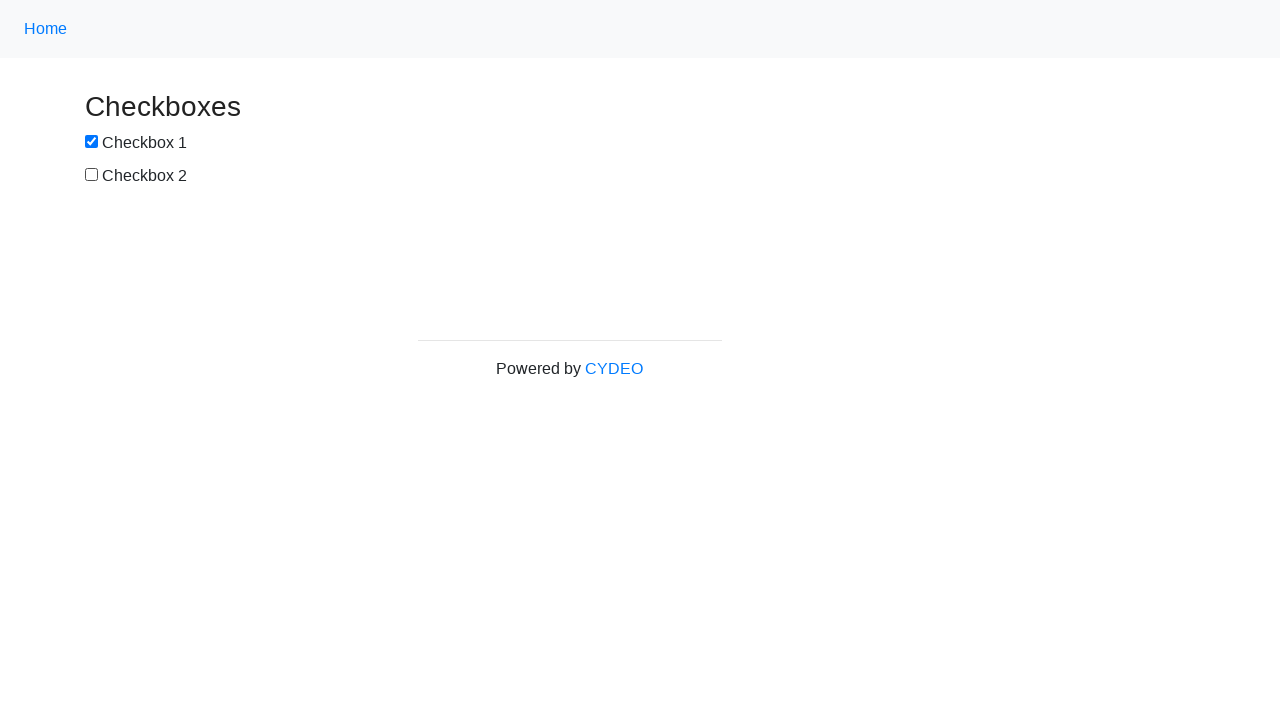

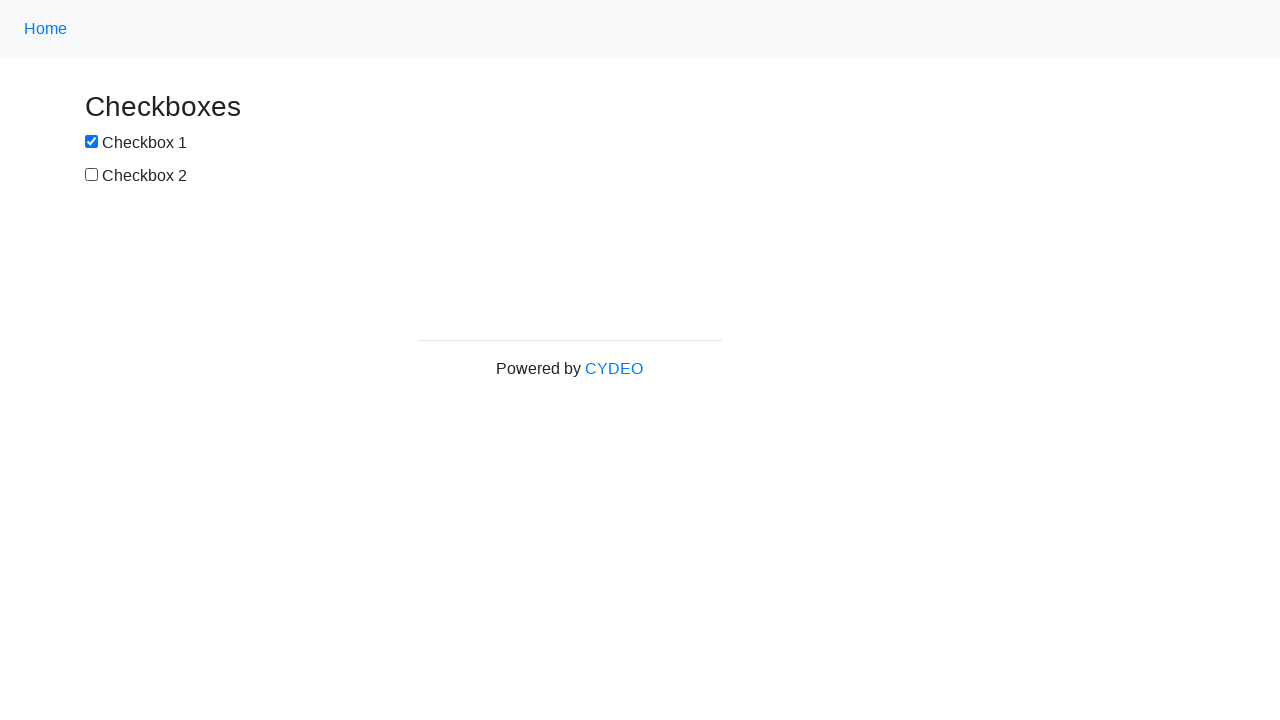